Tests navigation to Rent-A-Cat page and verifies Rent and Return buttons are present

Starting URL: https://cs1632.appspot.com/

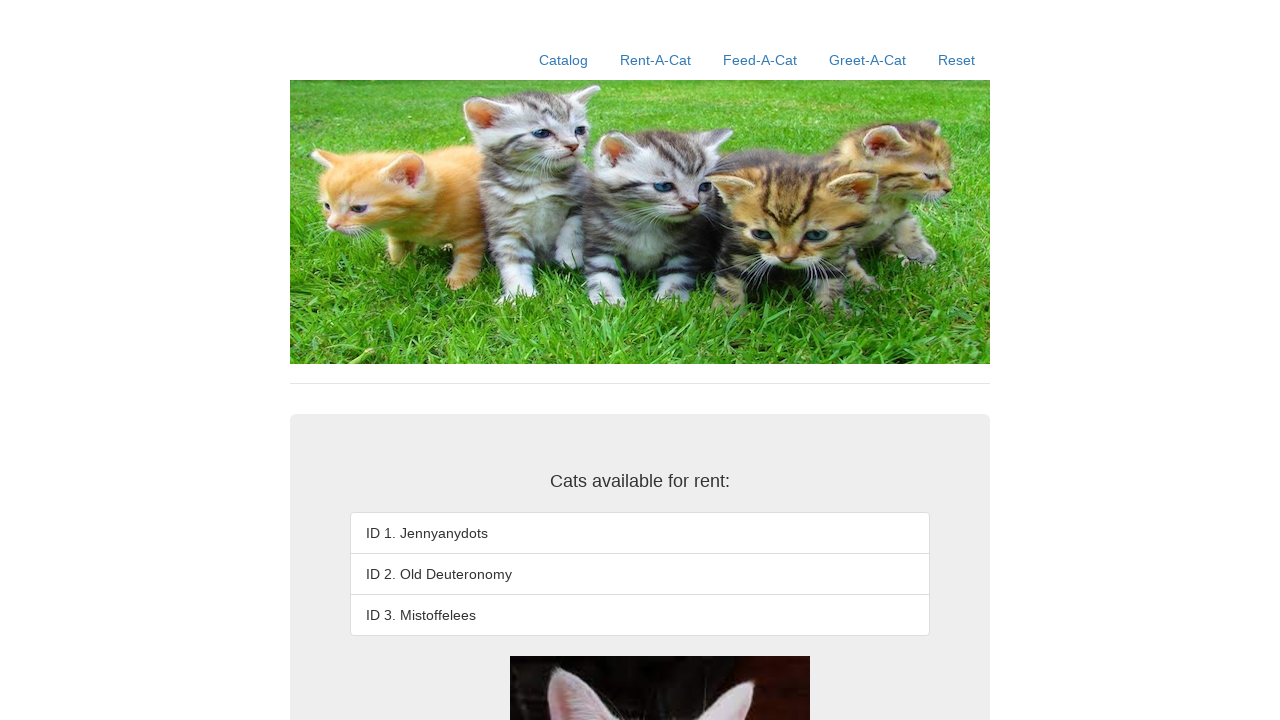

Reset cookies to clear state
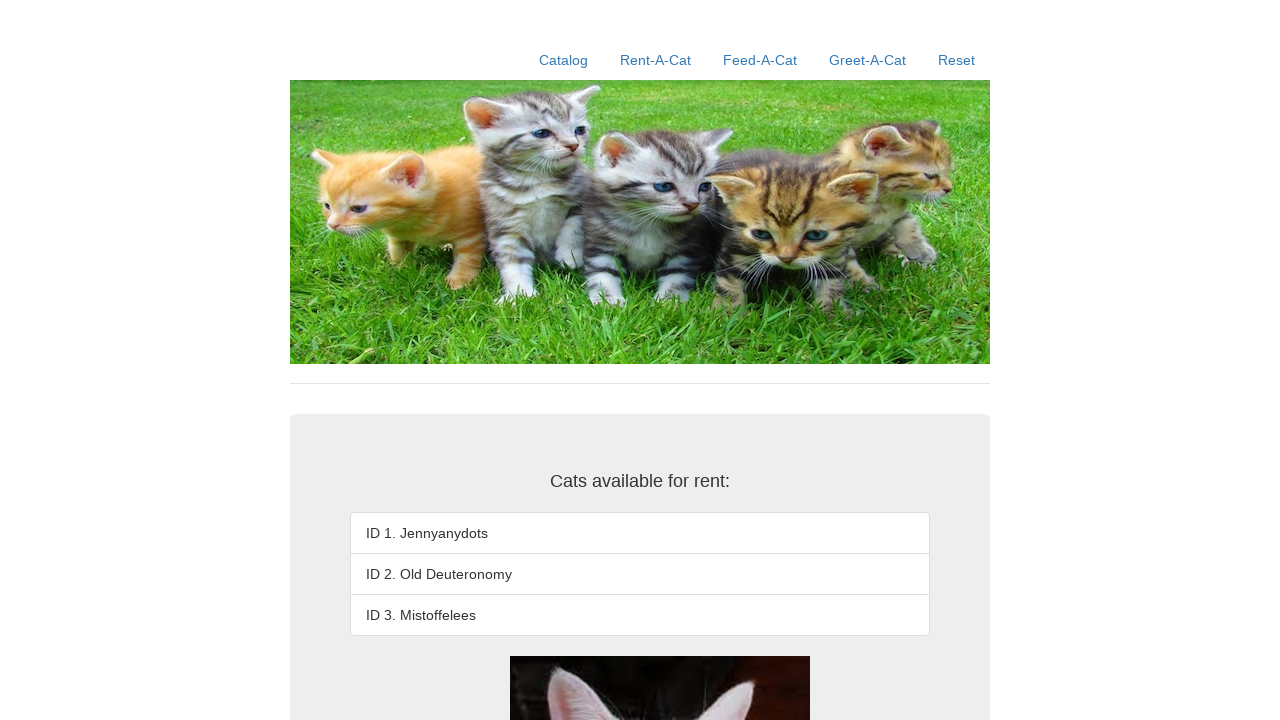

Clicked Rent-A-Cat link to navigate to Rent-A-Cat page at (656, 60) on text=Rent-A-Cat
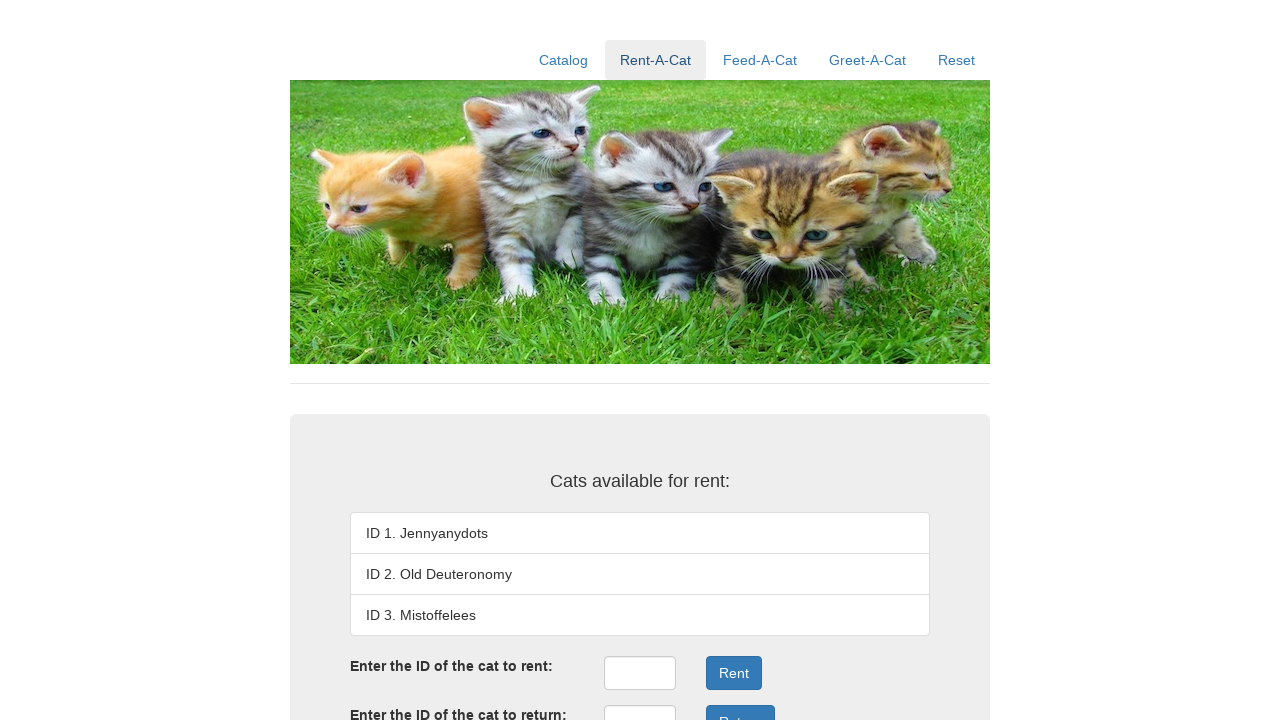

Verified Rent button is present on page
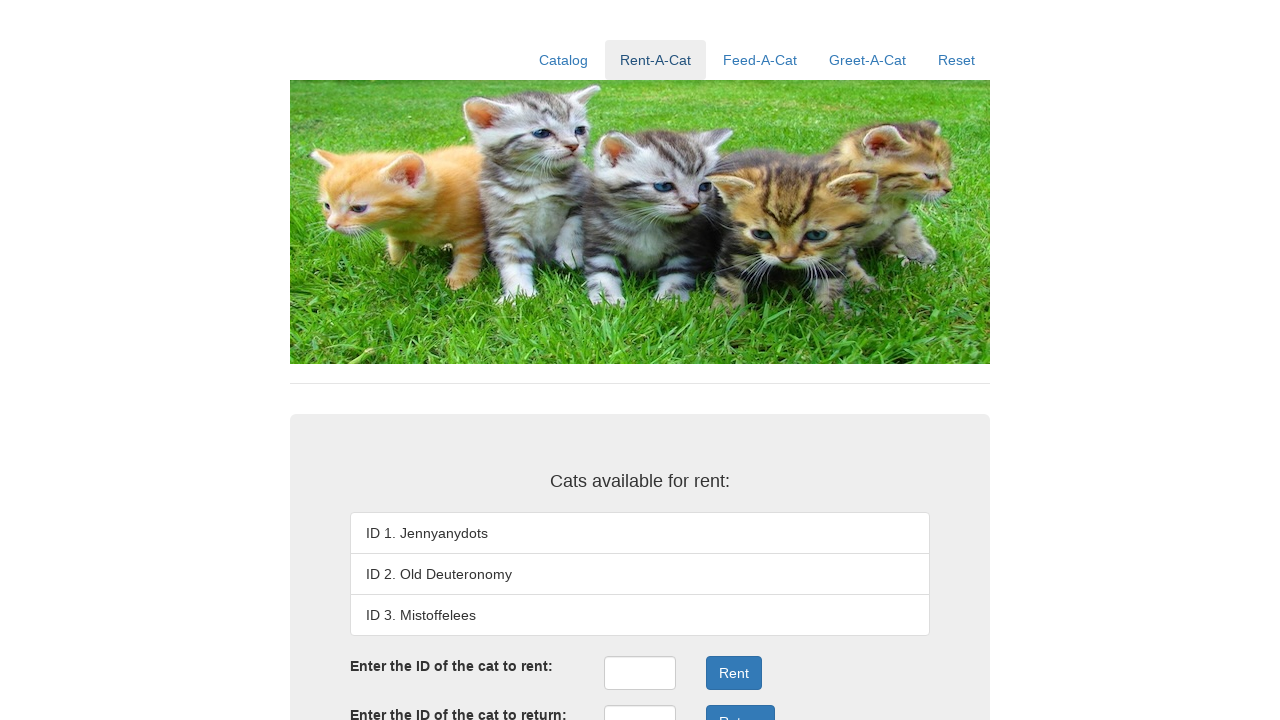

Verified Return button is present on page
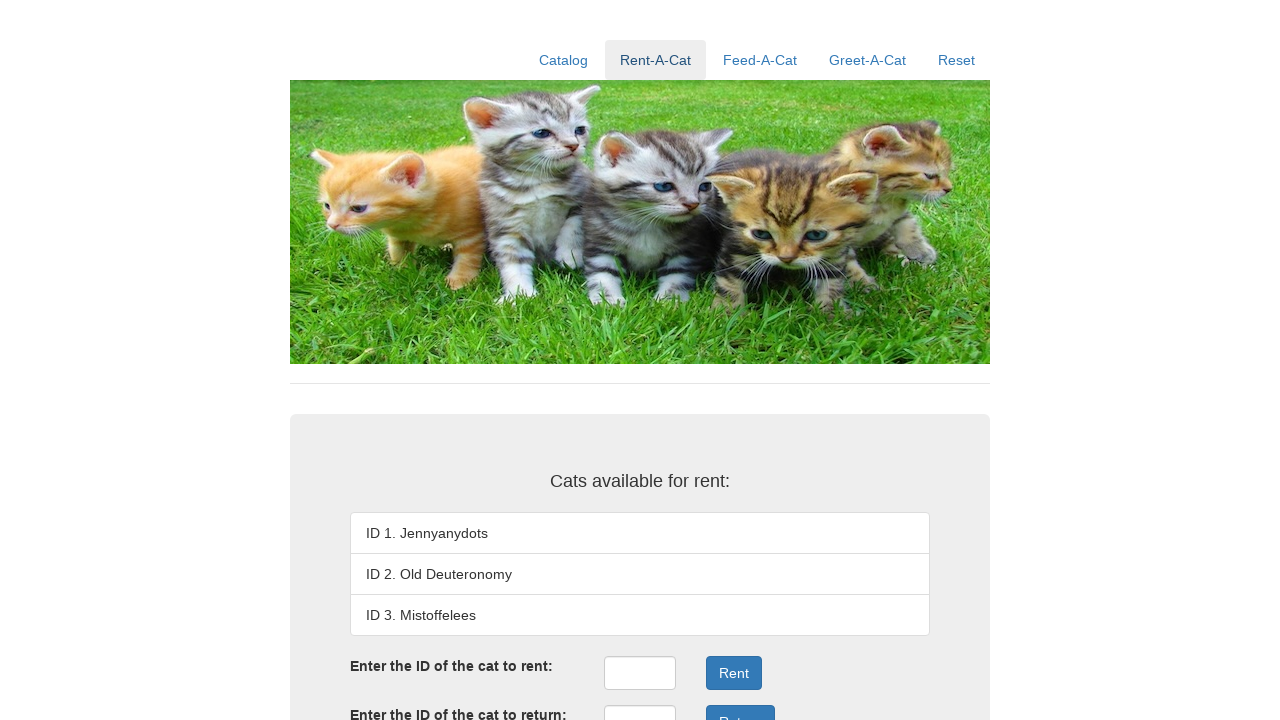

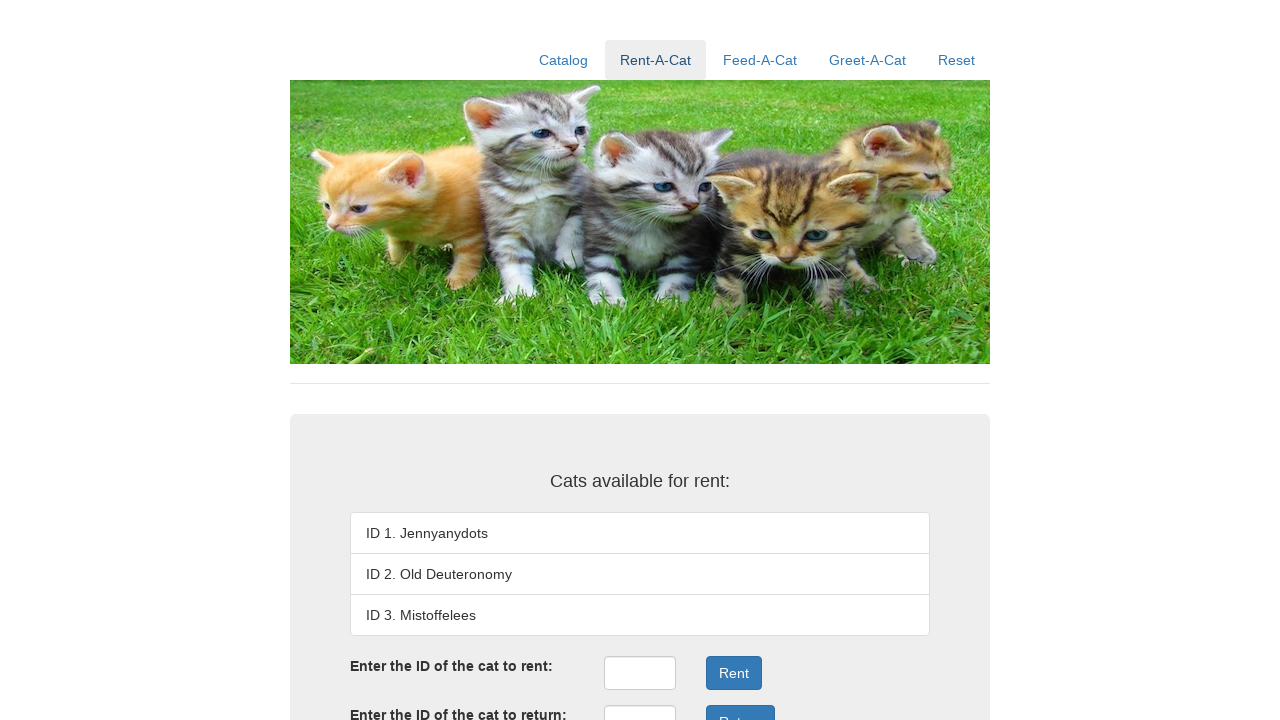